Tests mouse hover functionality by hovering over an element to reveal a hidden link, then clicking the revealed link

Starting URL: https://the-internet.herokuapp.com/hovers

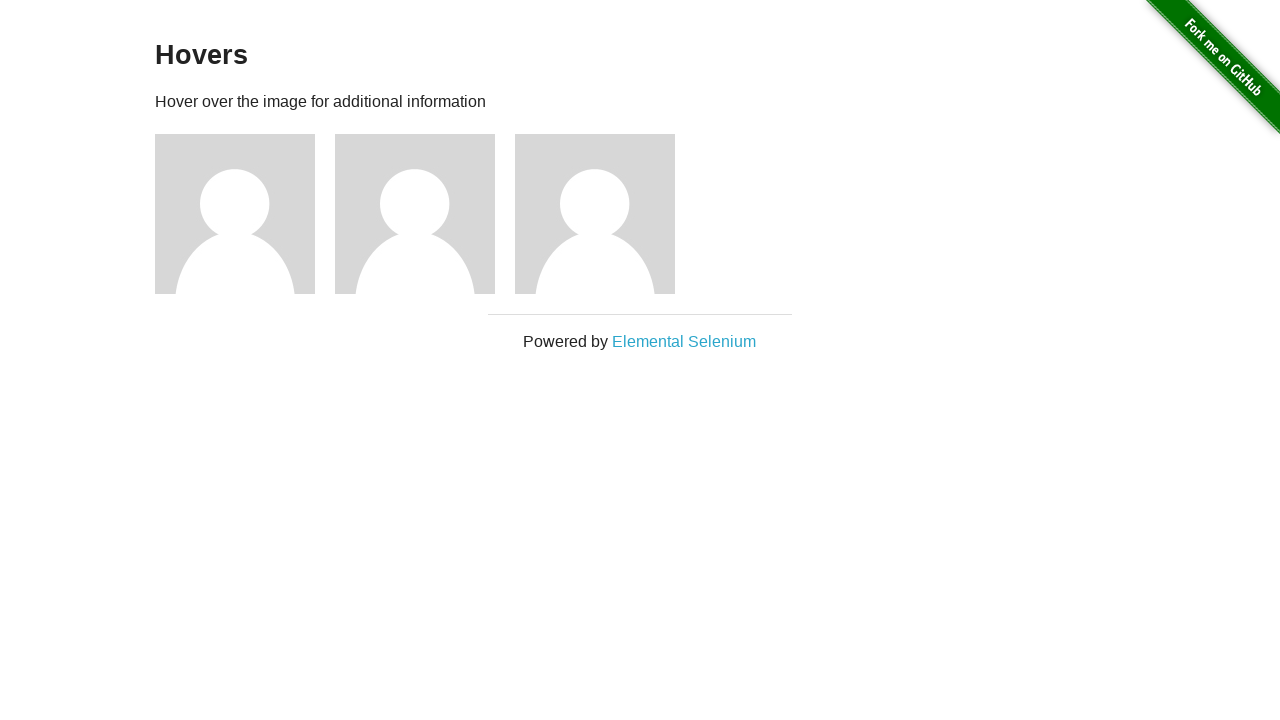

Located the second figure element for hovering
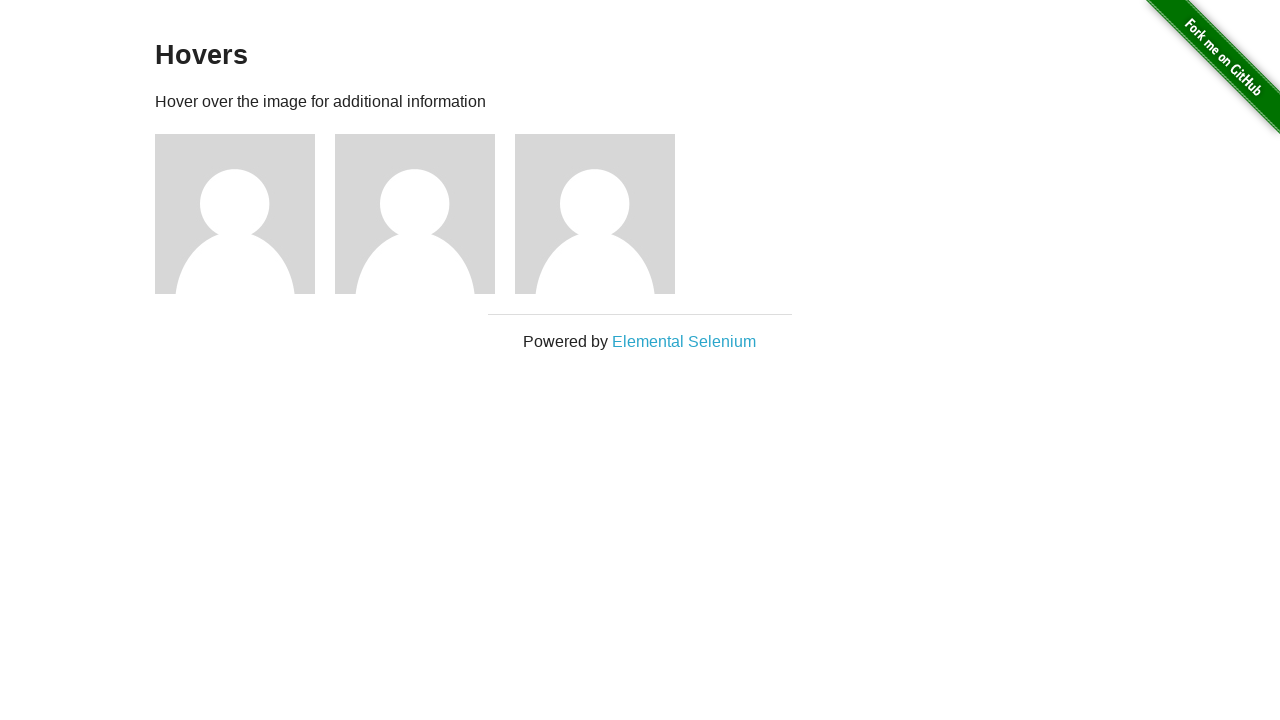

Hovered over the second figure element to reveal hidden link at (425, 214) on (//div[@class='figure'])[2]
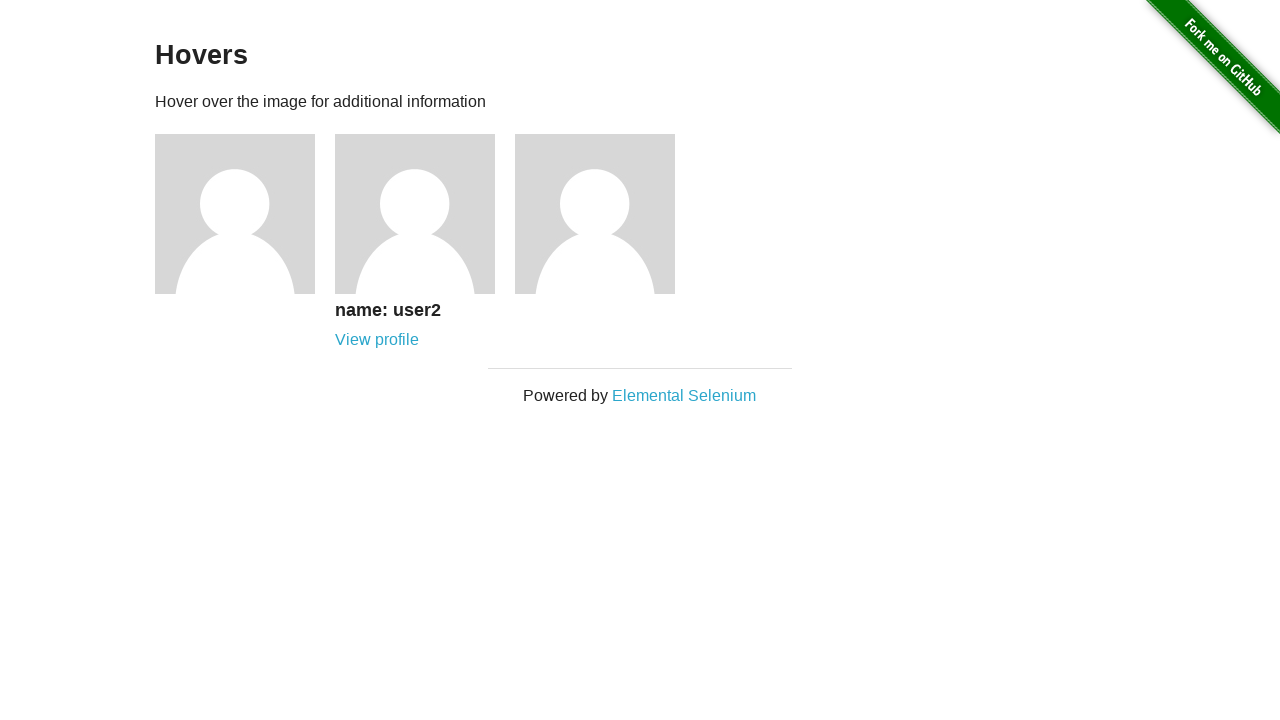

Clicked the revealed 'View profile' link at (377, 340) on (//a[text()='View profile'])[2]
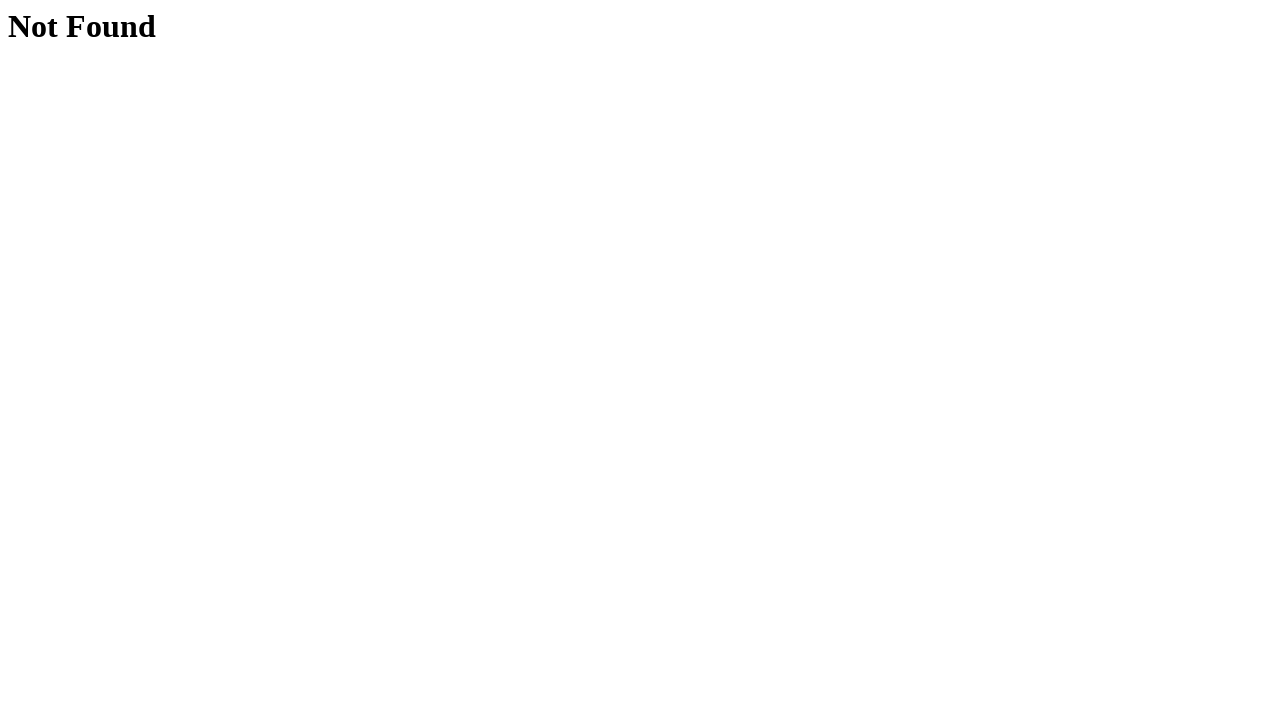

Page navigation completed
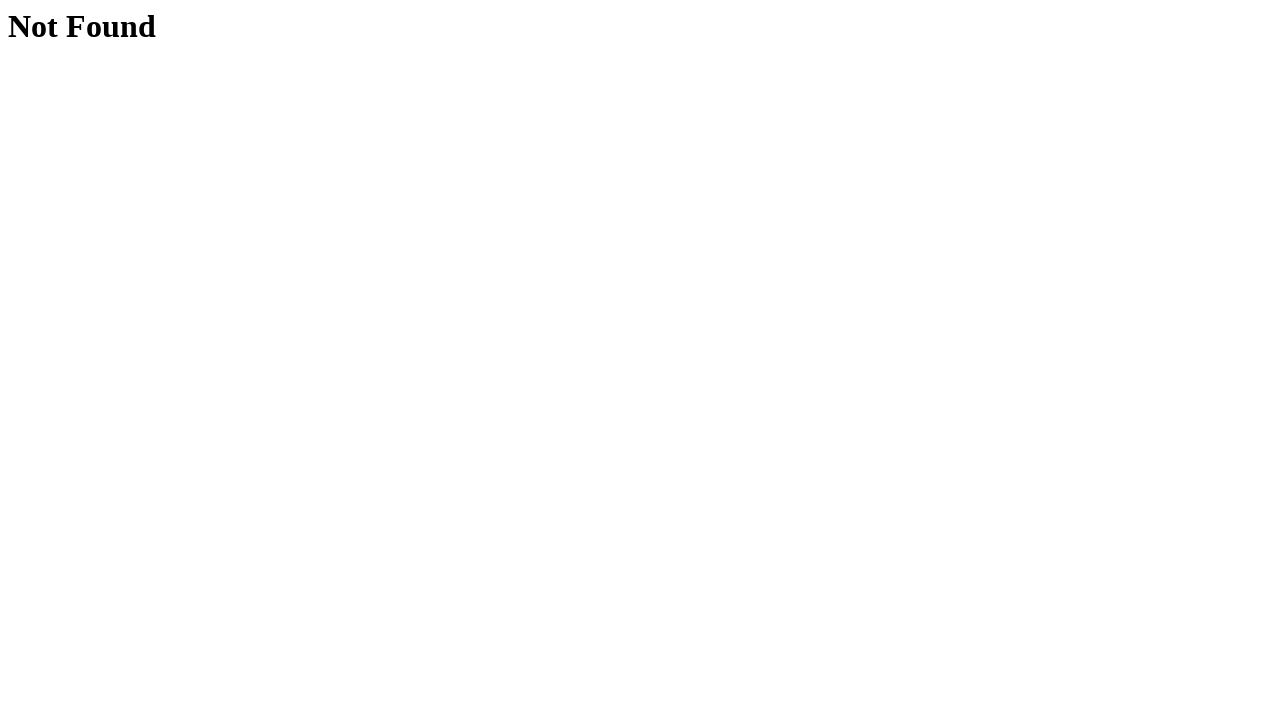

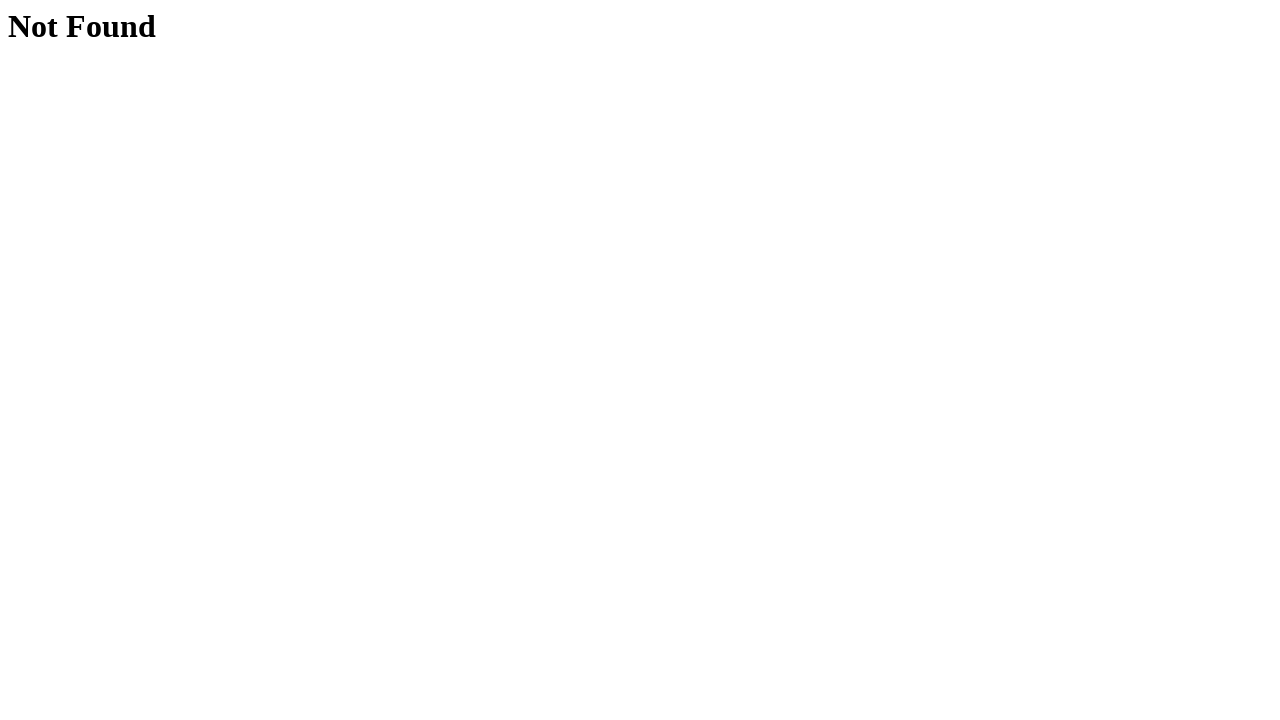